Tests HTML5 drag and drop by dragging the first list item to the second position

Starting URL: https://david-desmaisons.github.io/draggable-example/

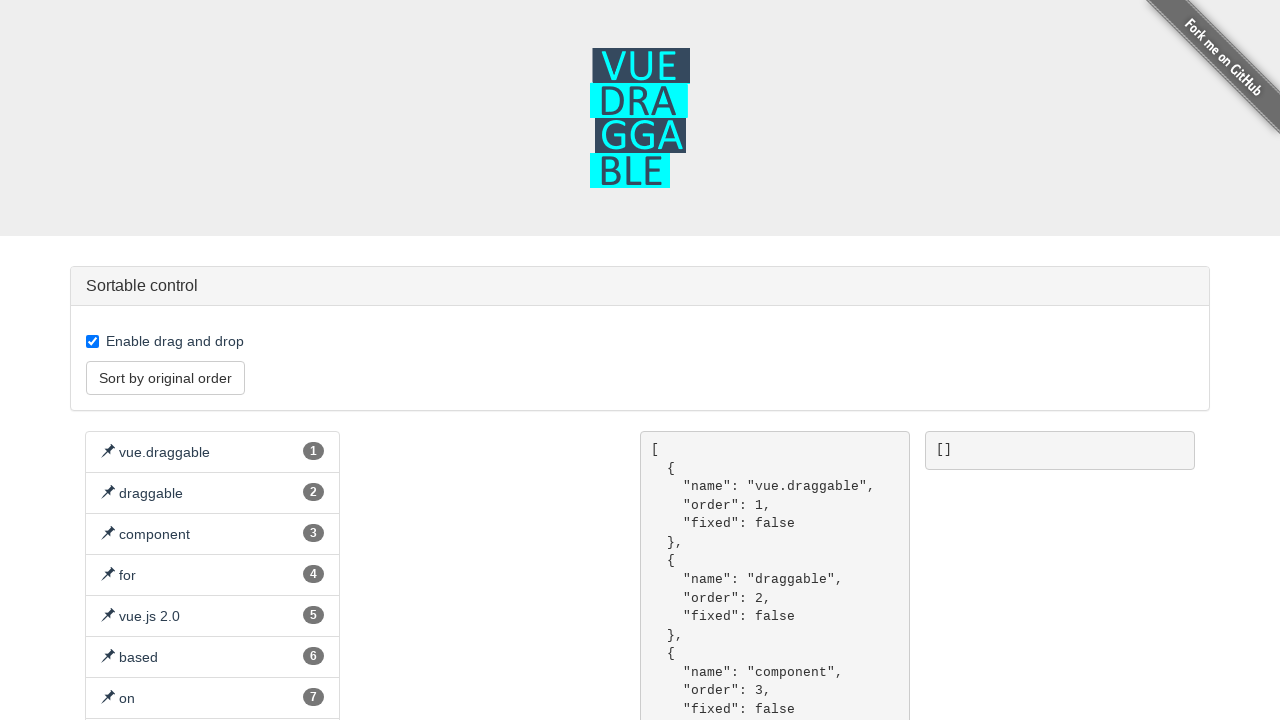

Page loaded successfully
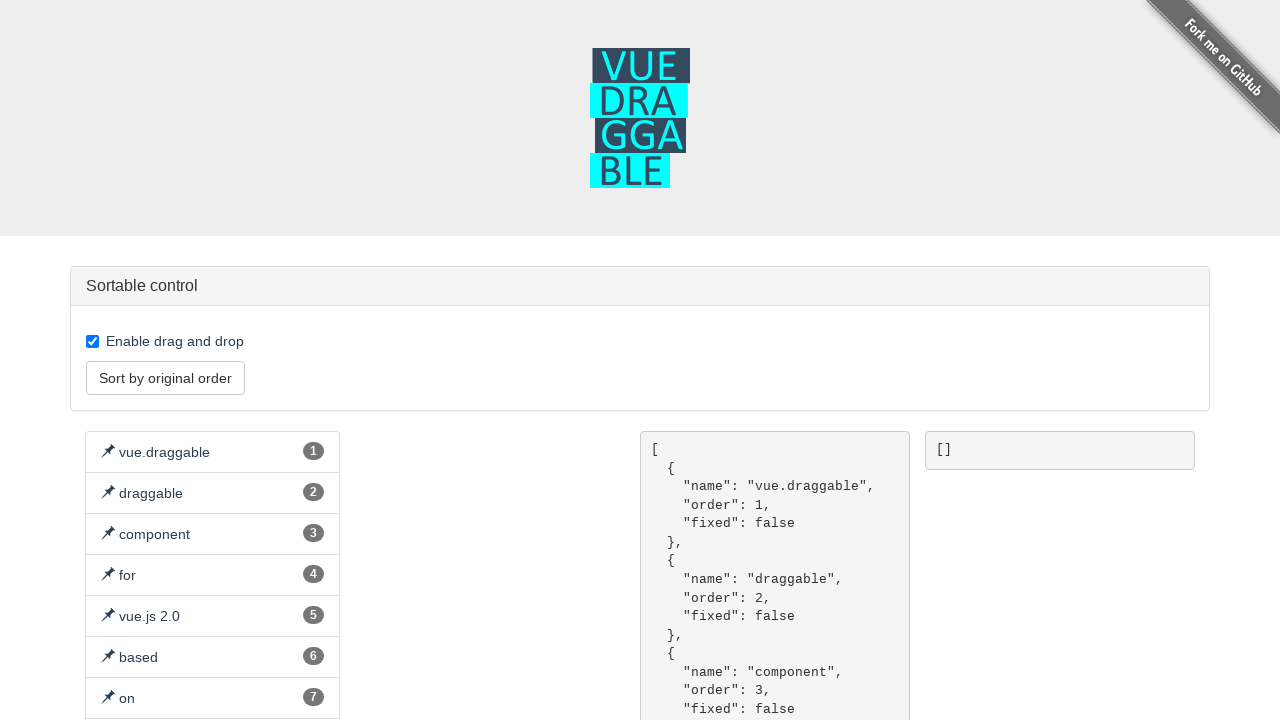

Located first list item to drag
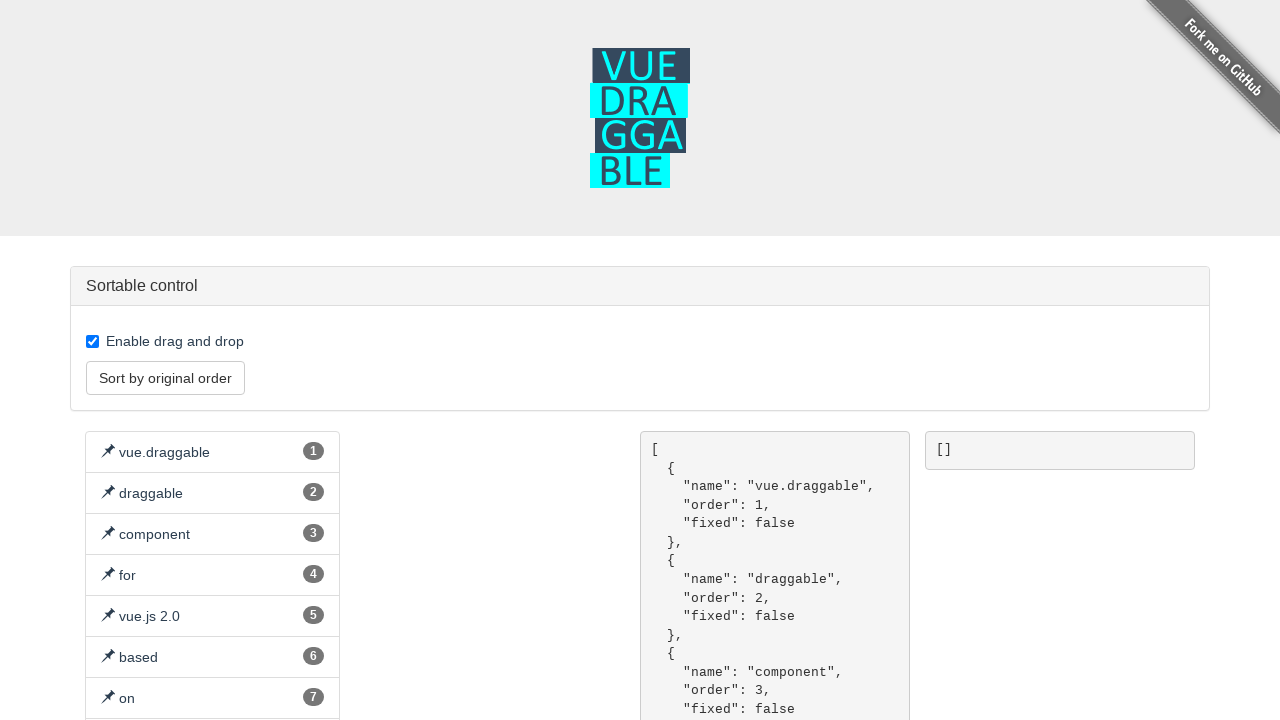

Located second list item as drop target
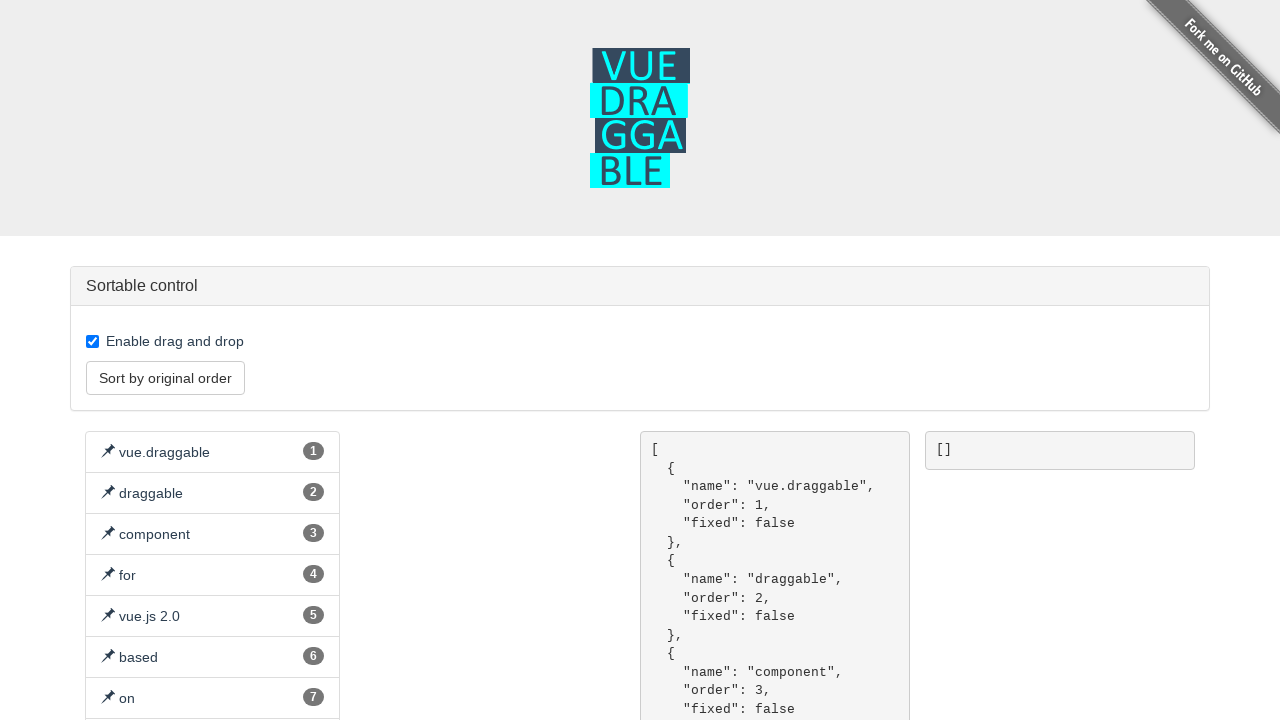

Dragged first list item to second position at (212, 534)
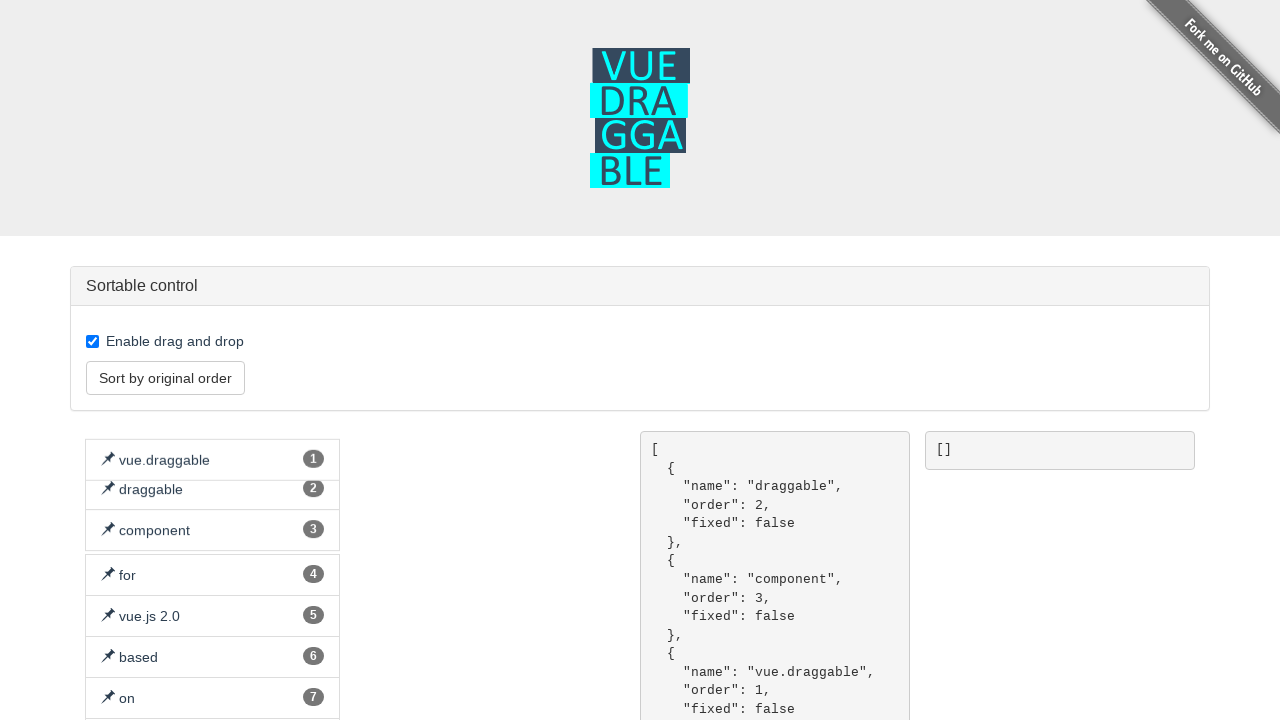

Waited for drag and drop animation to complete
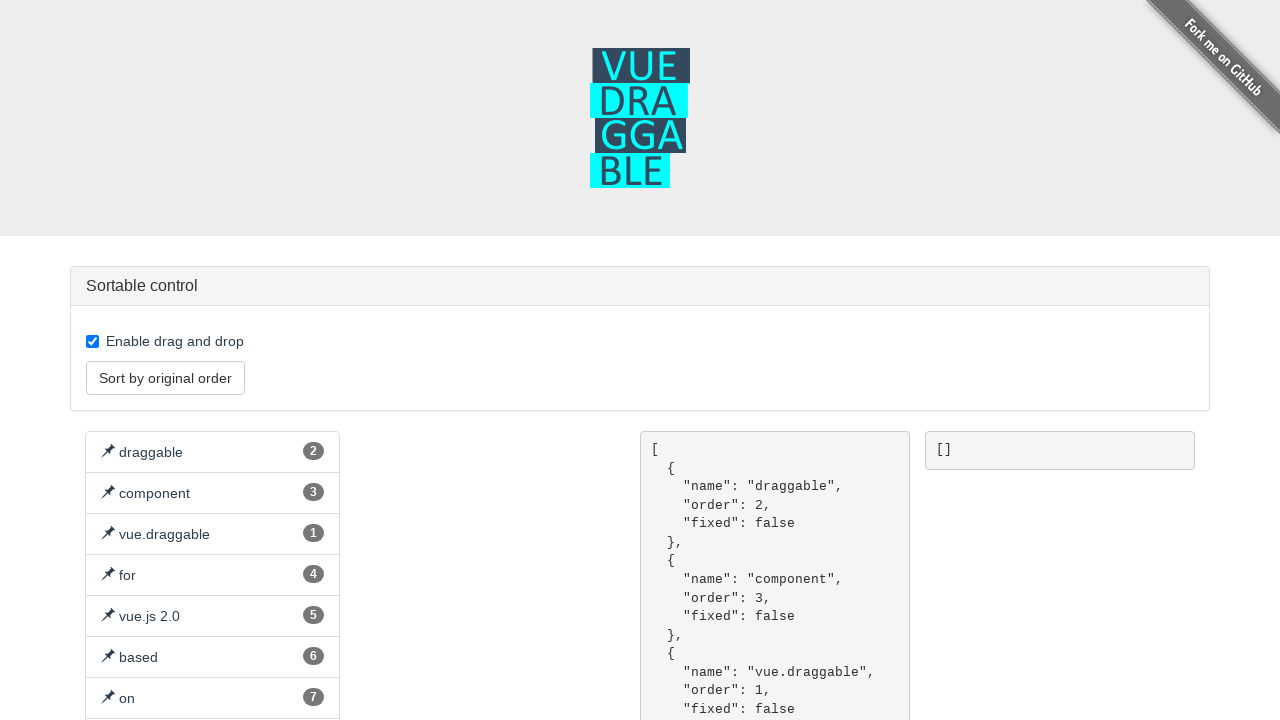

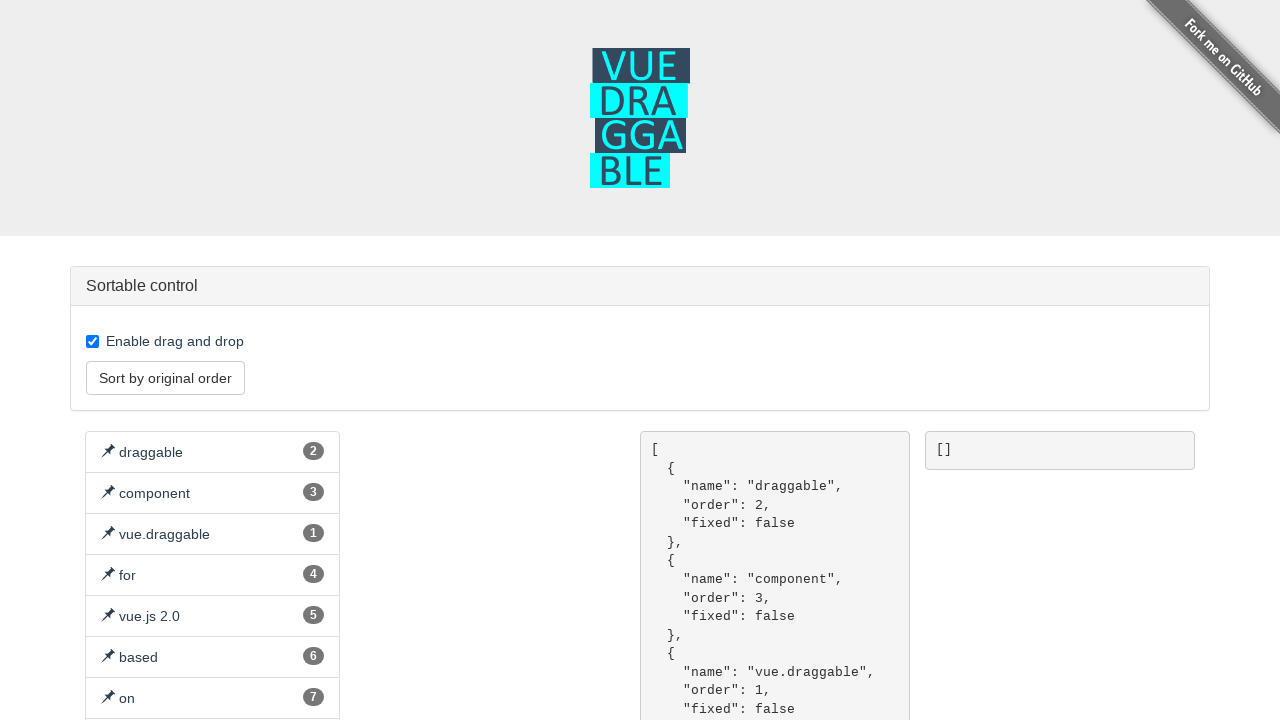